Tests navigation tab functionality by clicking on the "Origin" tab and verifying it becomes active and displays the expected content.

Starting URL: https://demoqa.com/tabs

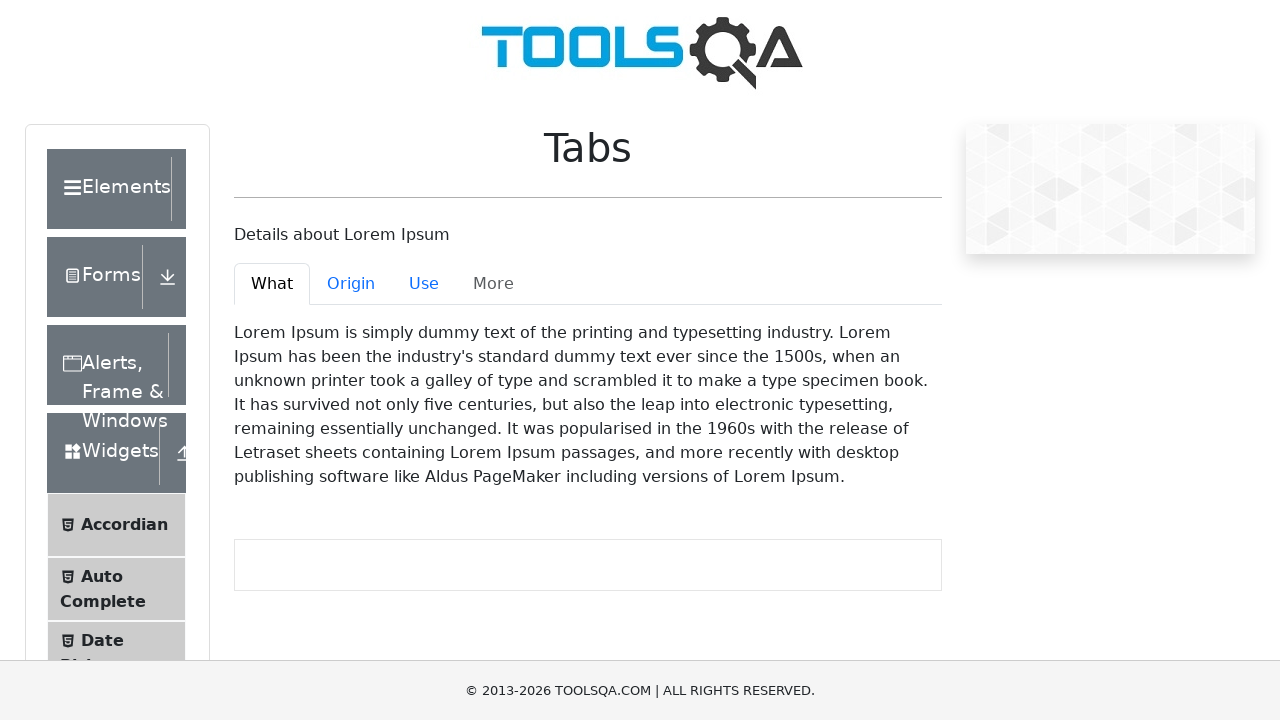

Clicked on the 'Origin' tab at (351, 284) on #demo-tab-origin
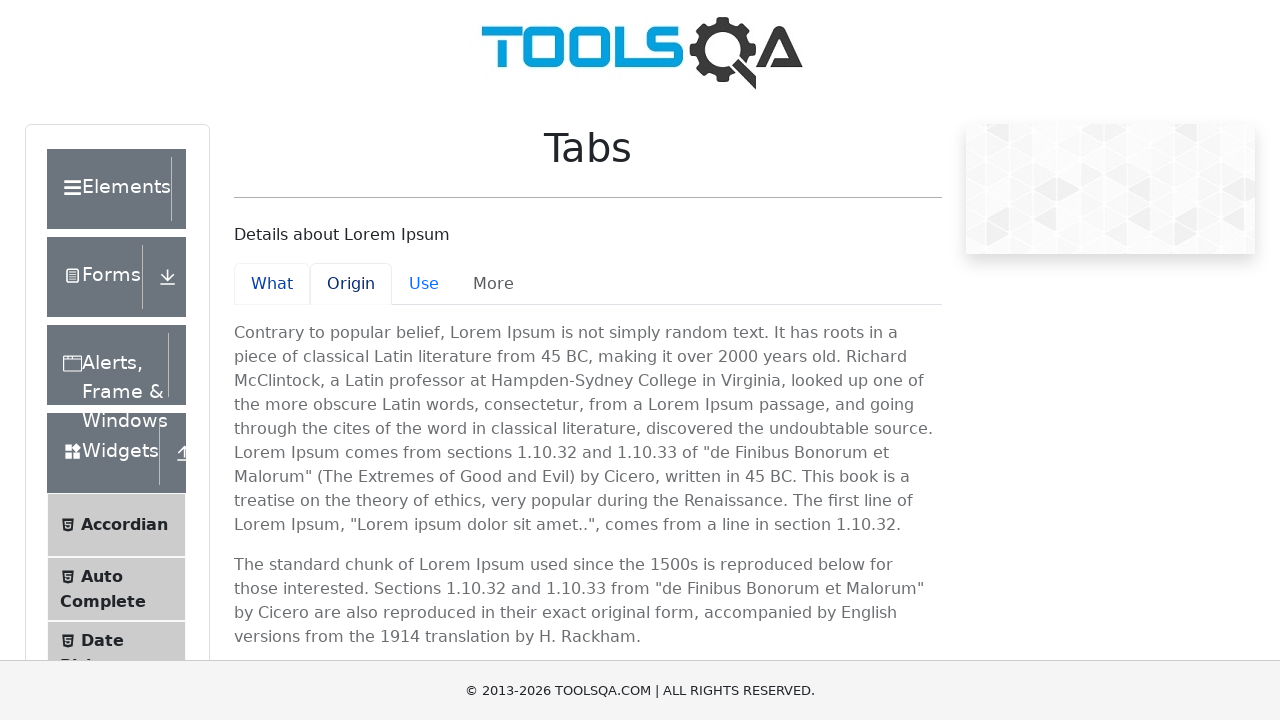

Origin tab content became visible
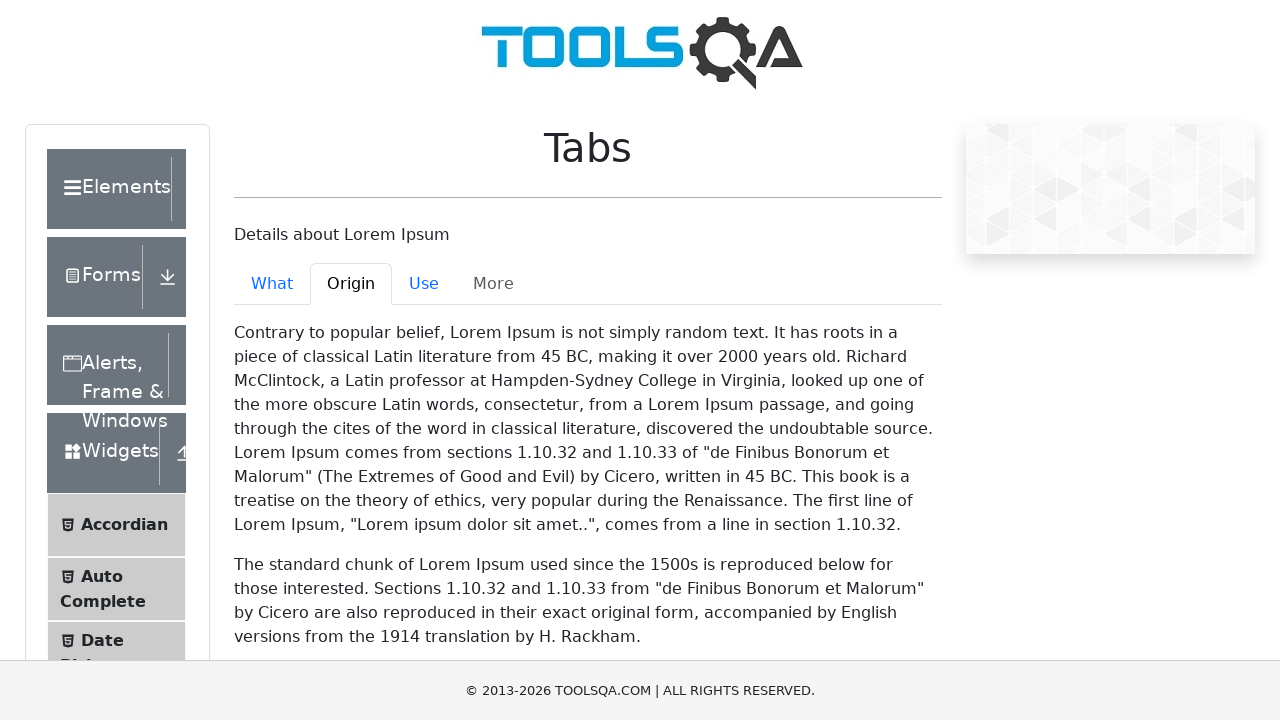

Verified that Origin tab has 'active' class
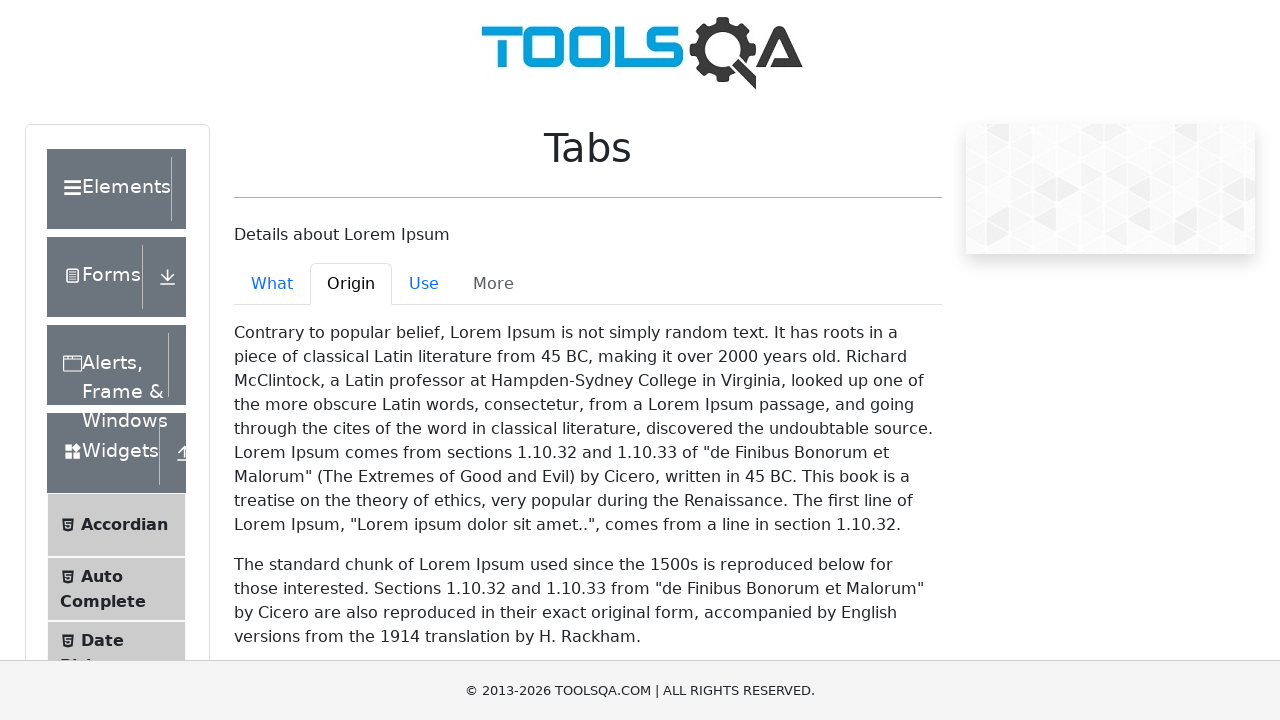

Verified that Origin tab displays expected content 'Contrary to popular belief'
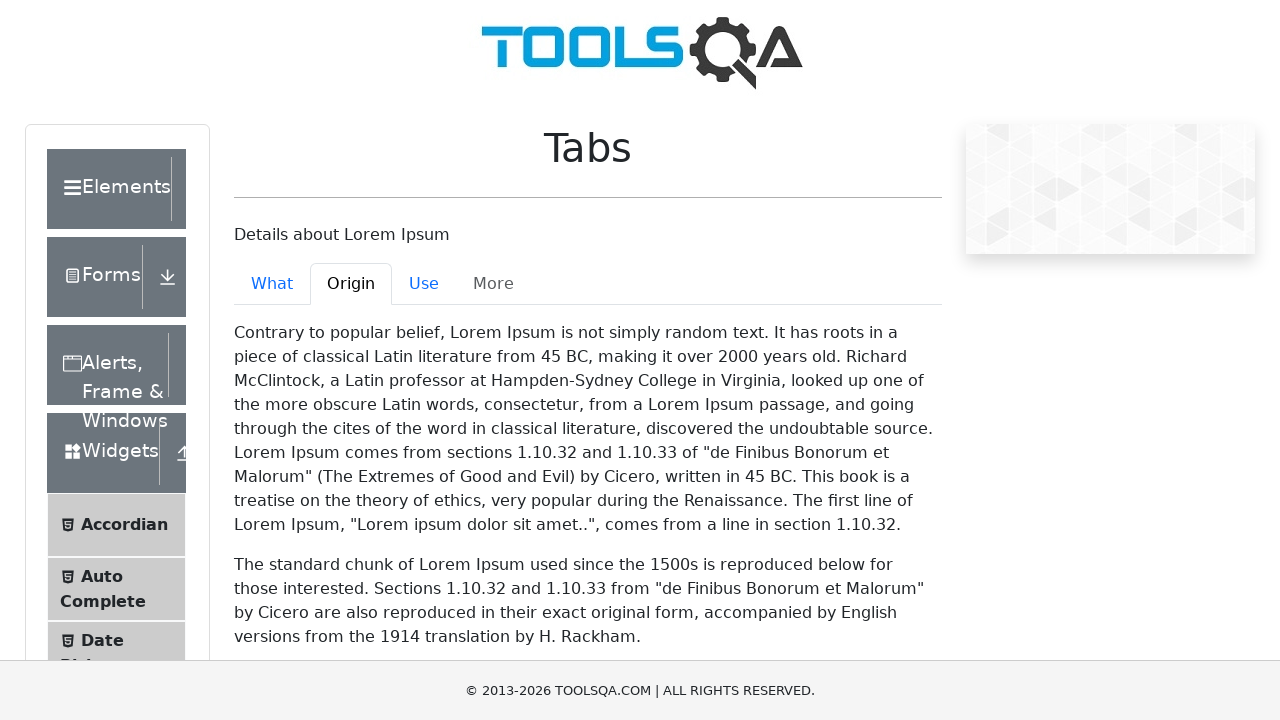

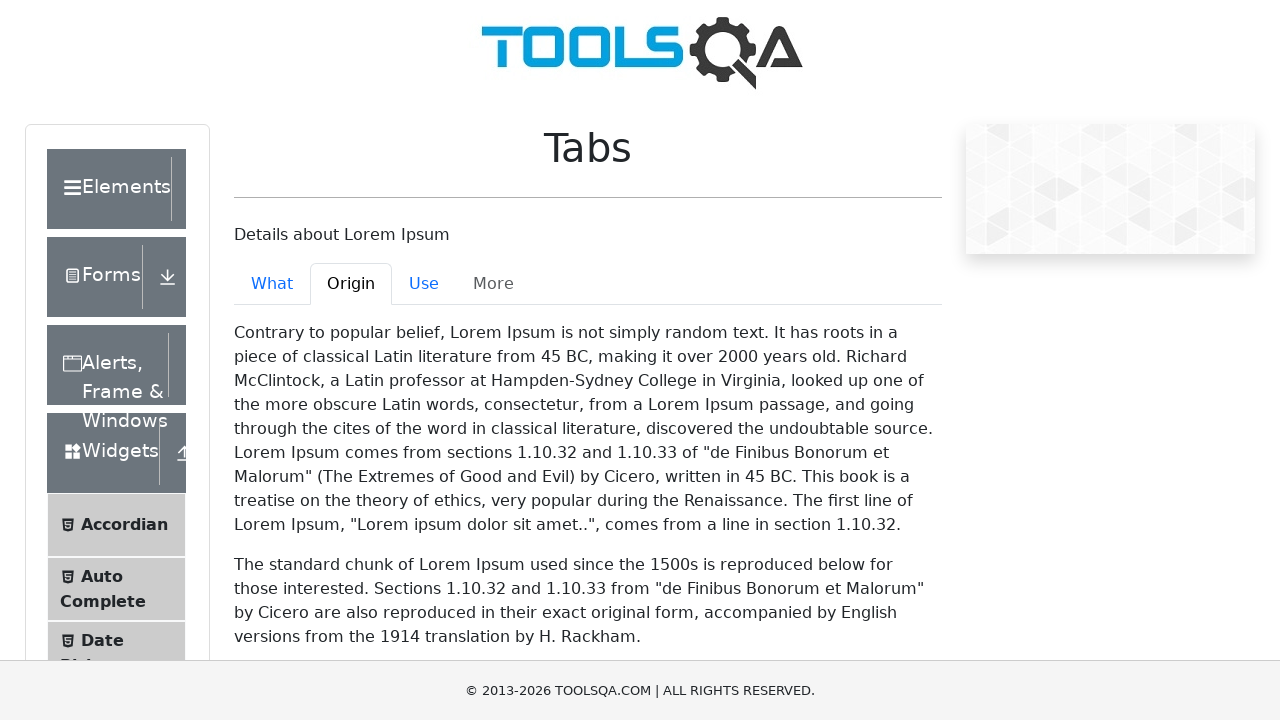